Tests add/remove elements functionality by clicking to add elements, verifying they appear, then clicking to remove them

Starting URL: http://the-internet.herokuapp.com

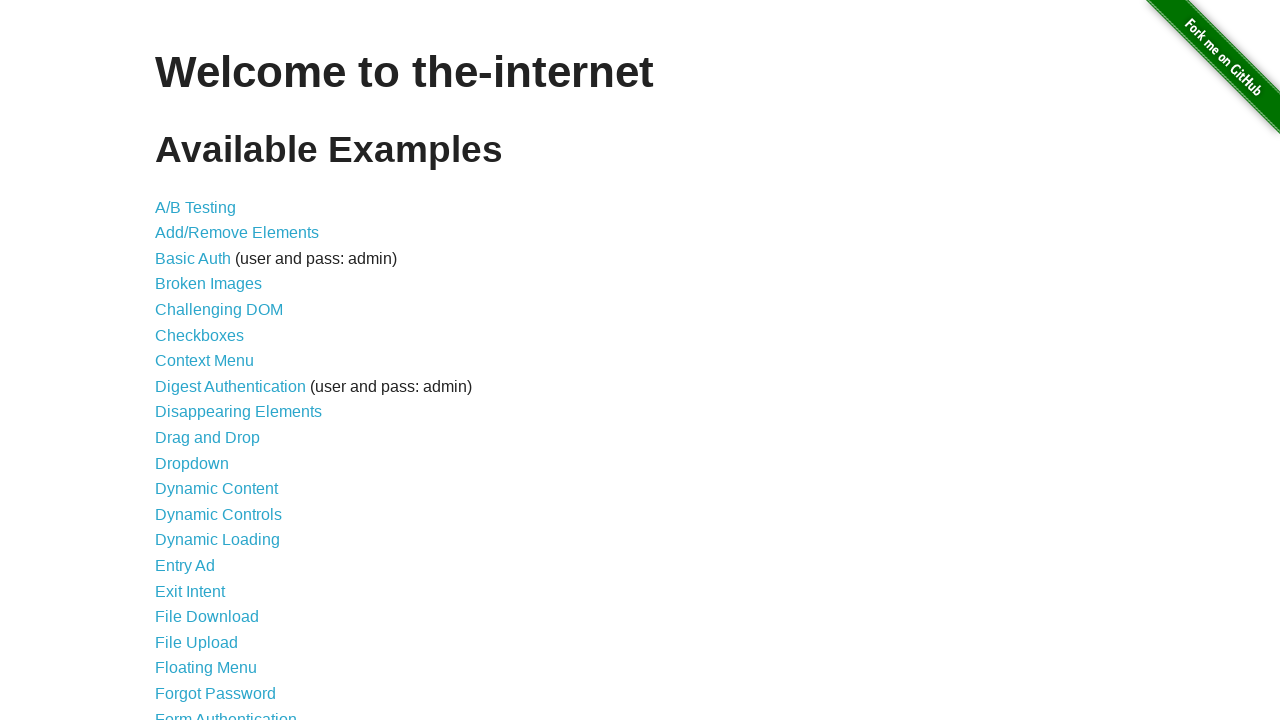

Clicked link to navigate to Add/Remove Elements page at (237, 233) on a[href='/add_remove_elements/']
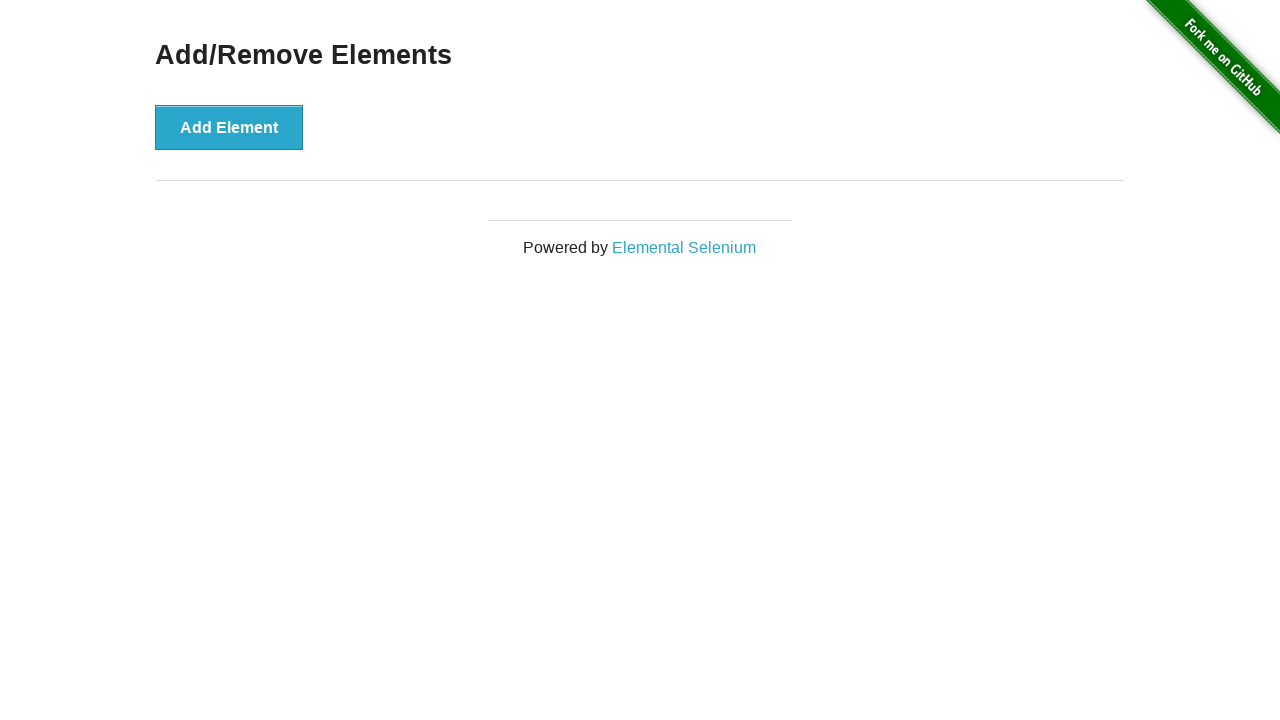

Add/Remove Elements page loaded (h3 selector found)
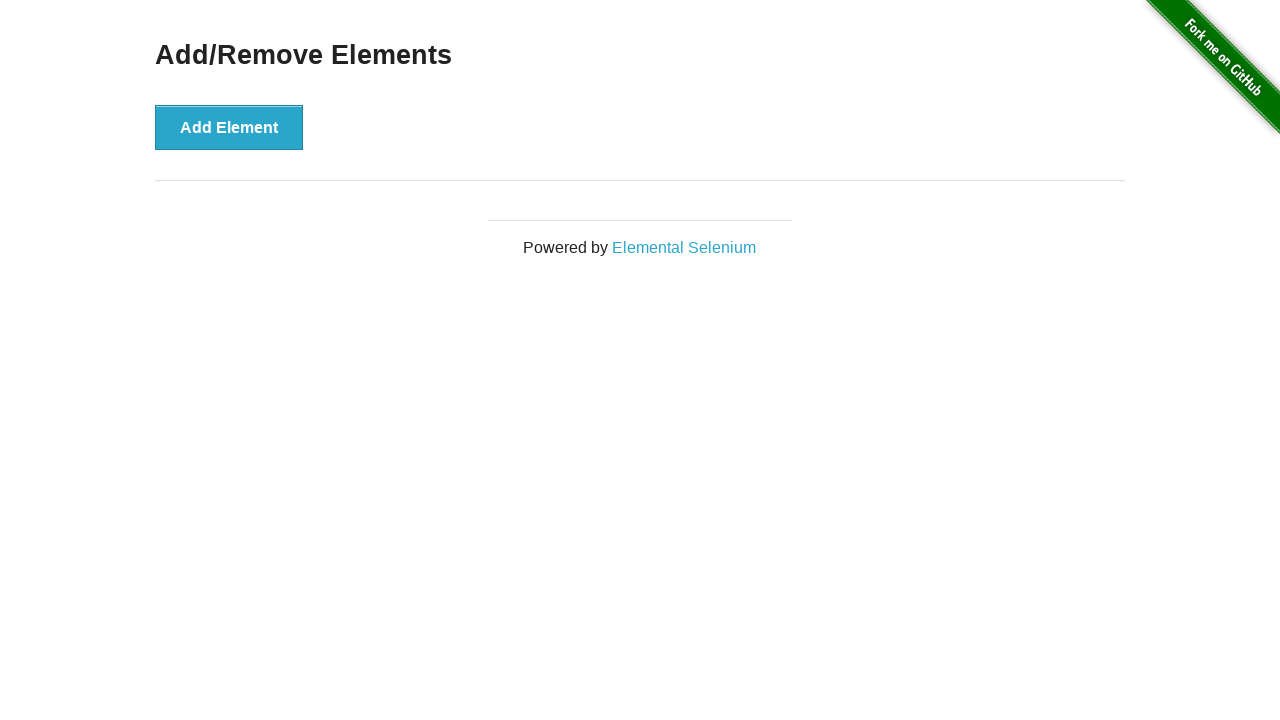

Located the Add Element button
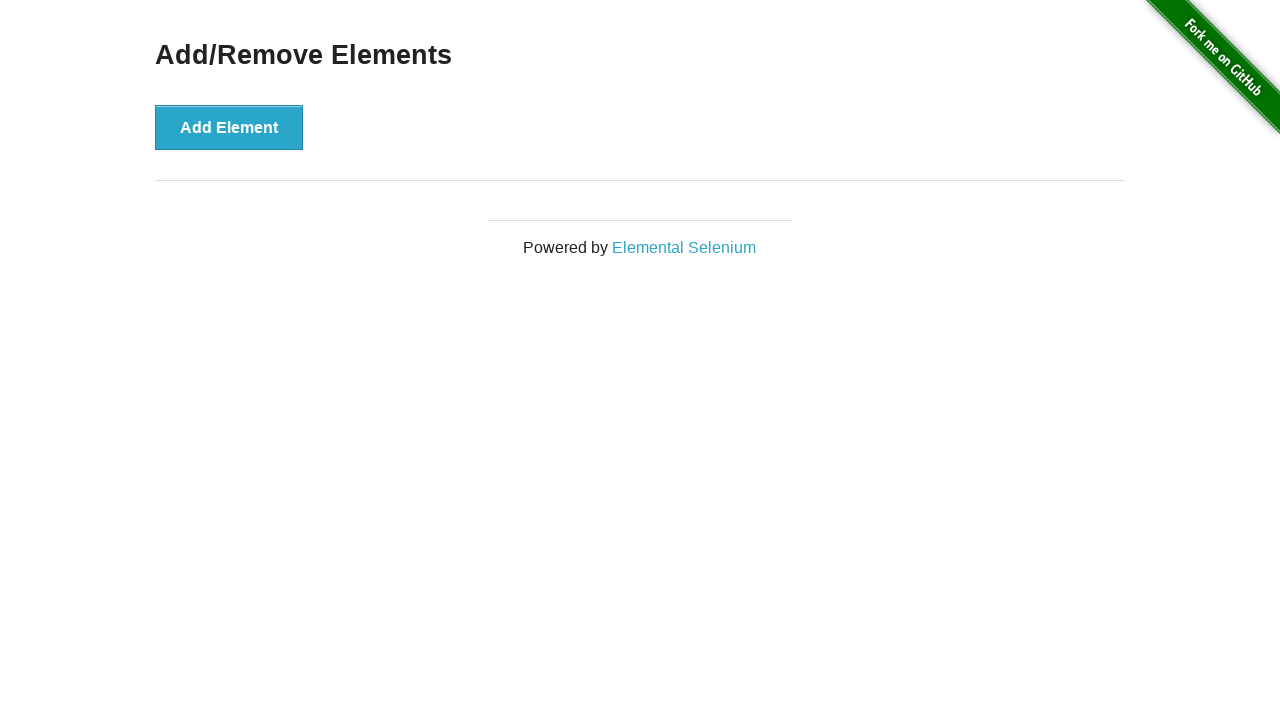

Clicked Add Element button (iteration 1/5) at (229, 127) on button >> internal:has-text="Add Element"i
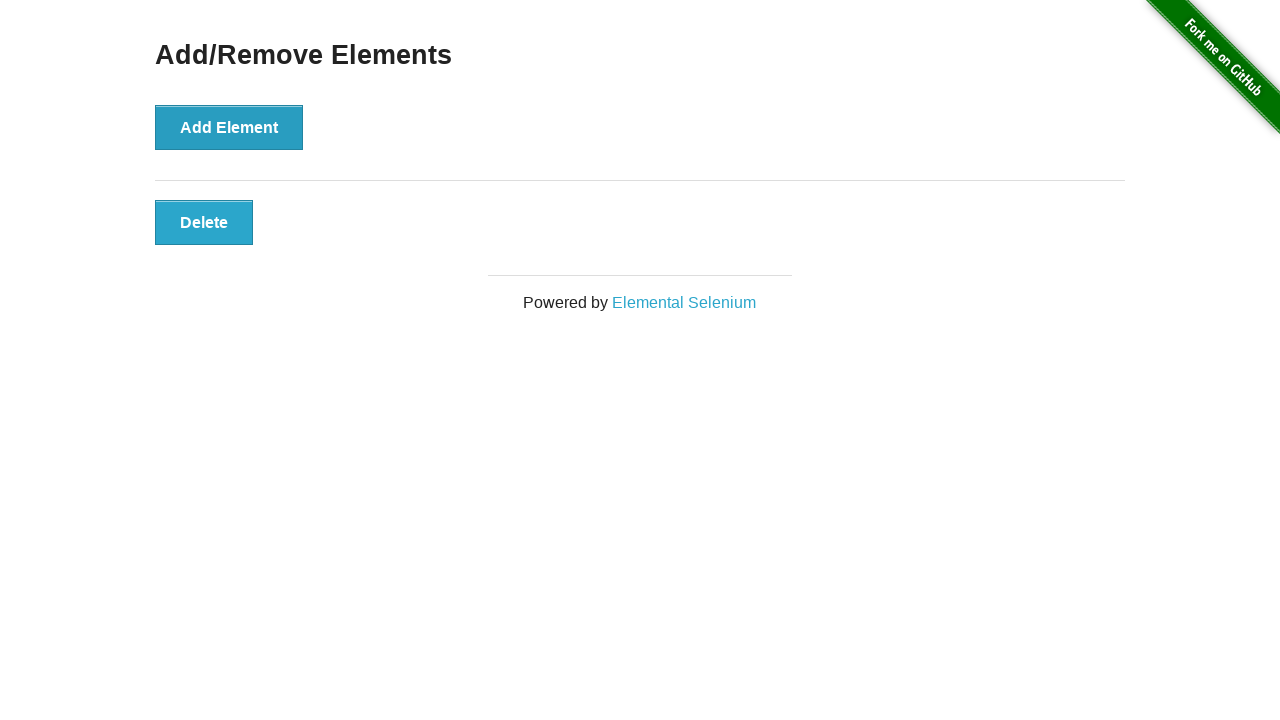

Clicked Add Element button (iteration 2/5) at (229, 127) on button >> internal:has-text="Add Element"i
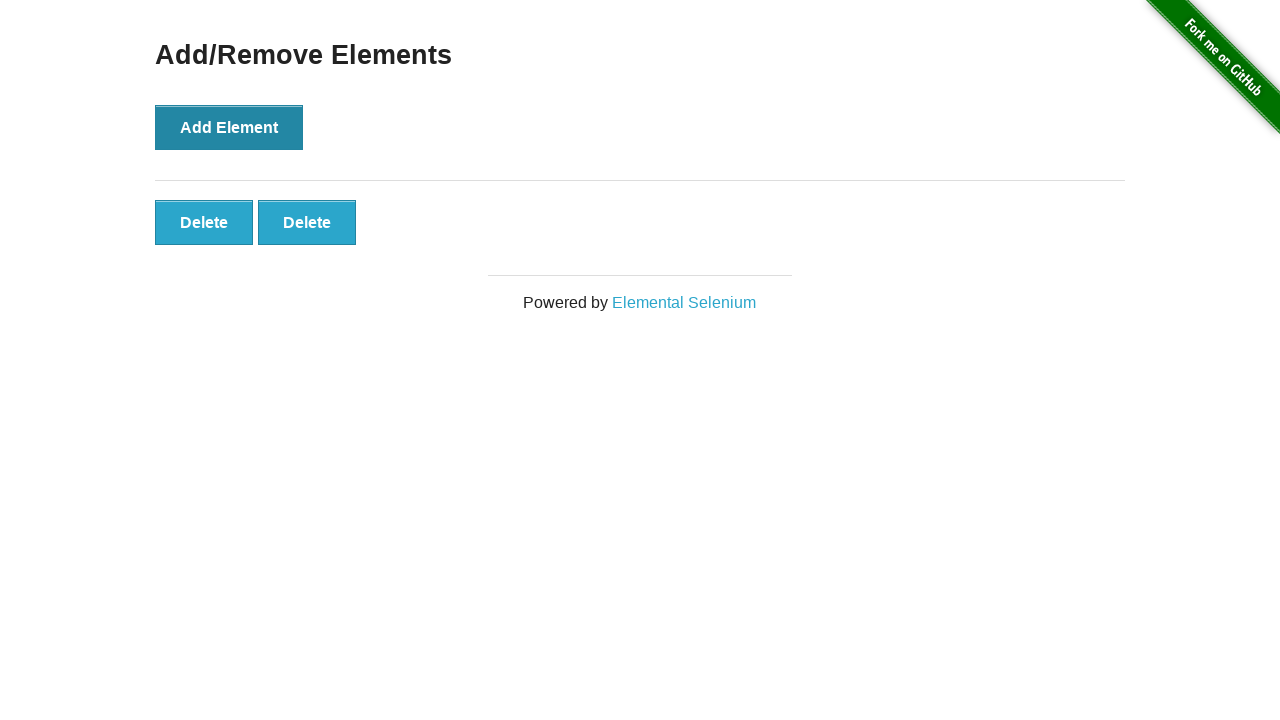

Clicked Add Element button (iteration 3/5) at (229, 127) on button >> internal:has-text="Add Element"i
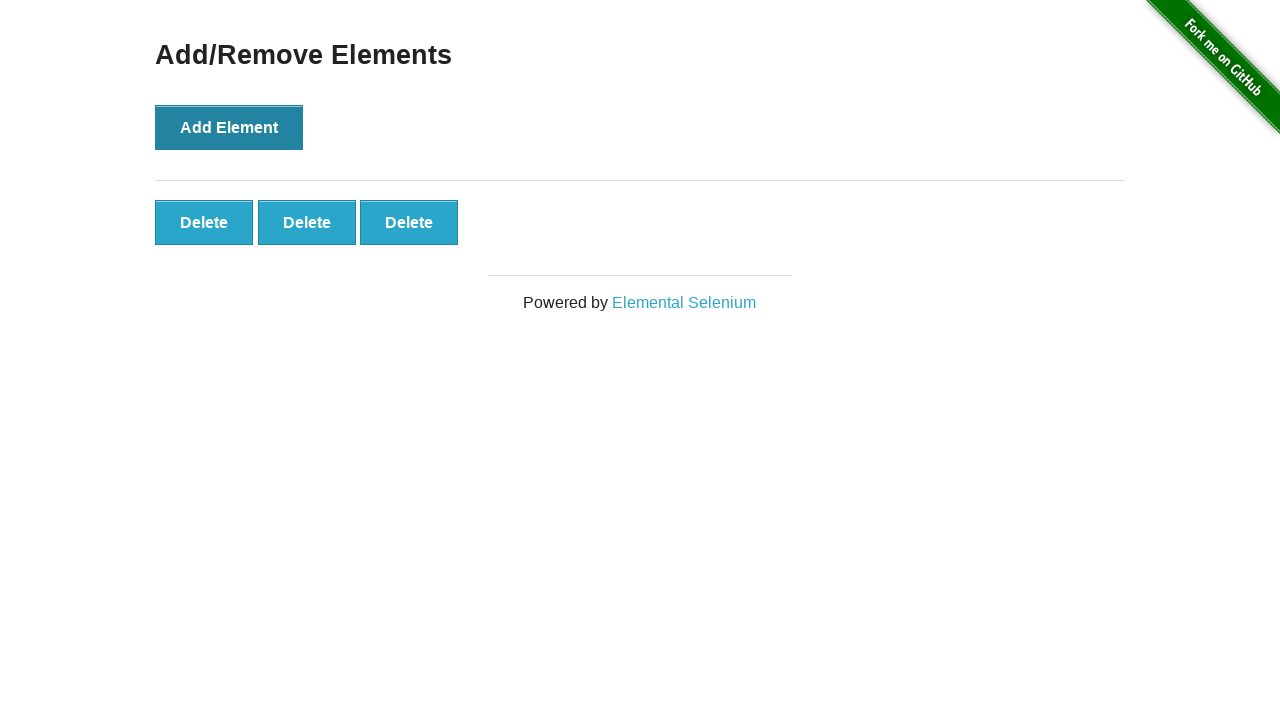

Clicked Add Element button (iteration 4/5) at (229, 127) on button >> internal:has-text="Add Element"i
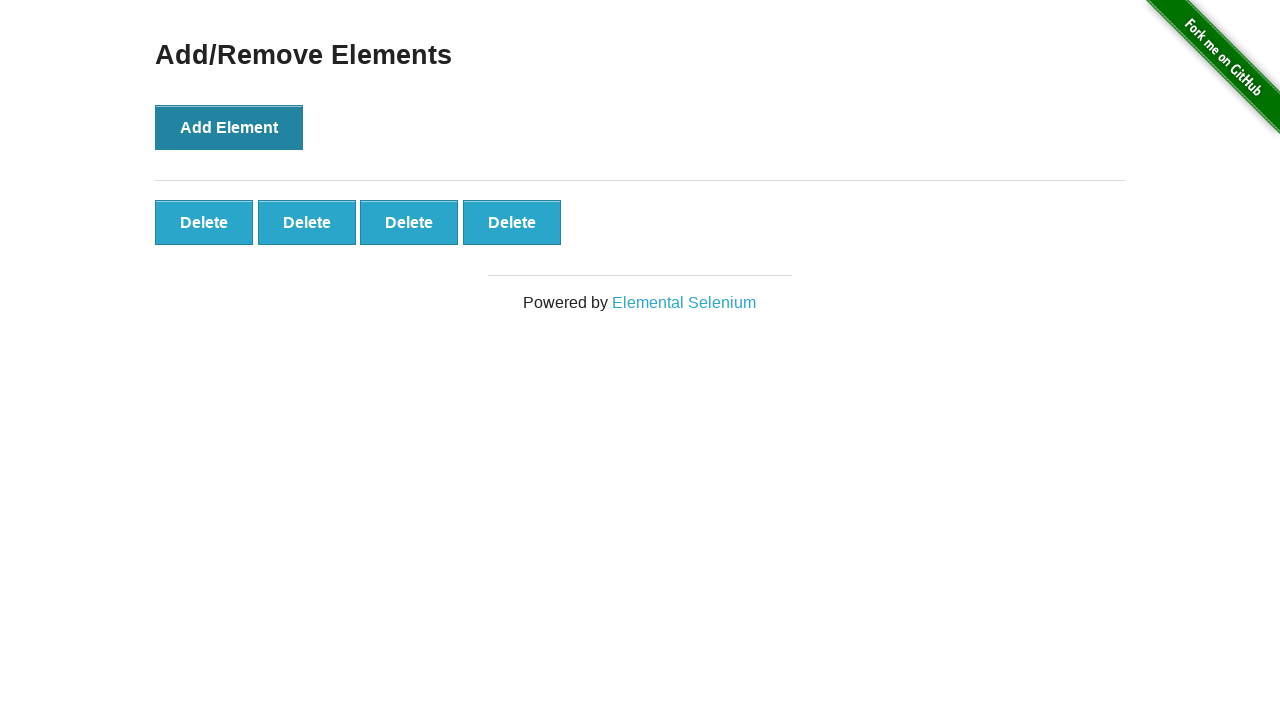

Clicked Add Element button (iteration 5/5) at (229, 127) on button >> internal:has-text="Add Element"i
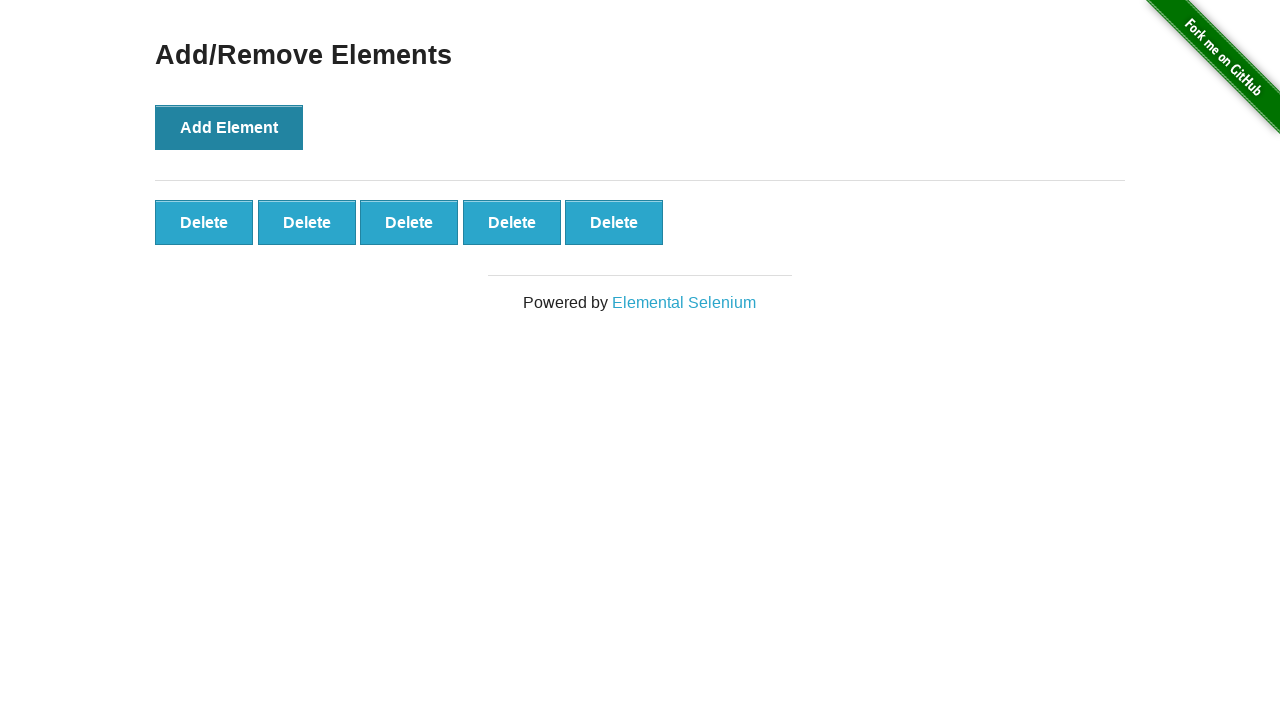

Located all delete buttons to verify elements were added
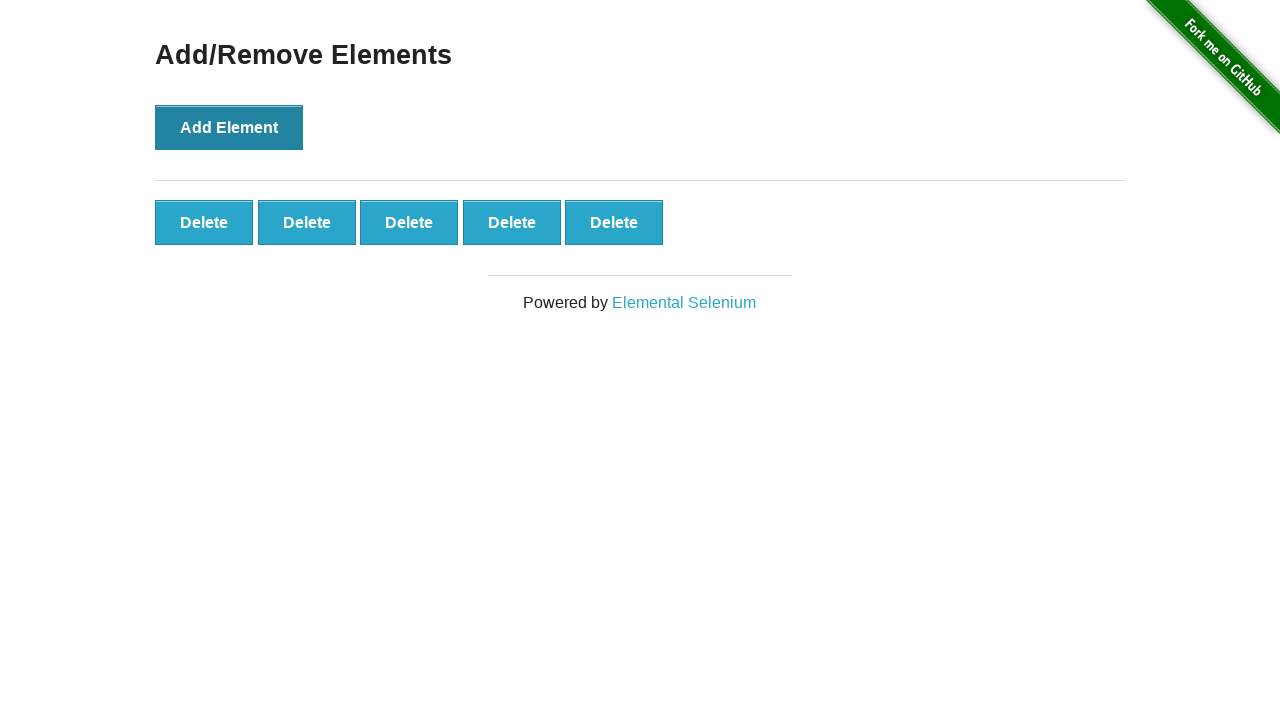

Verified that 5 elements were successfully added
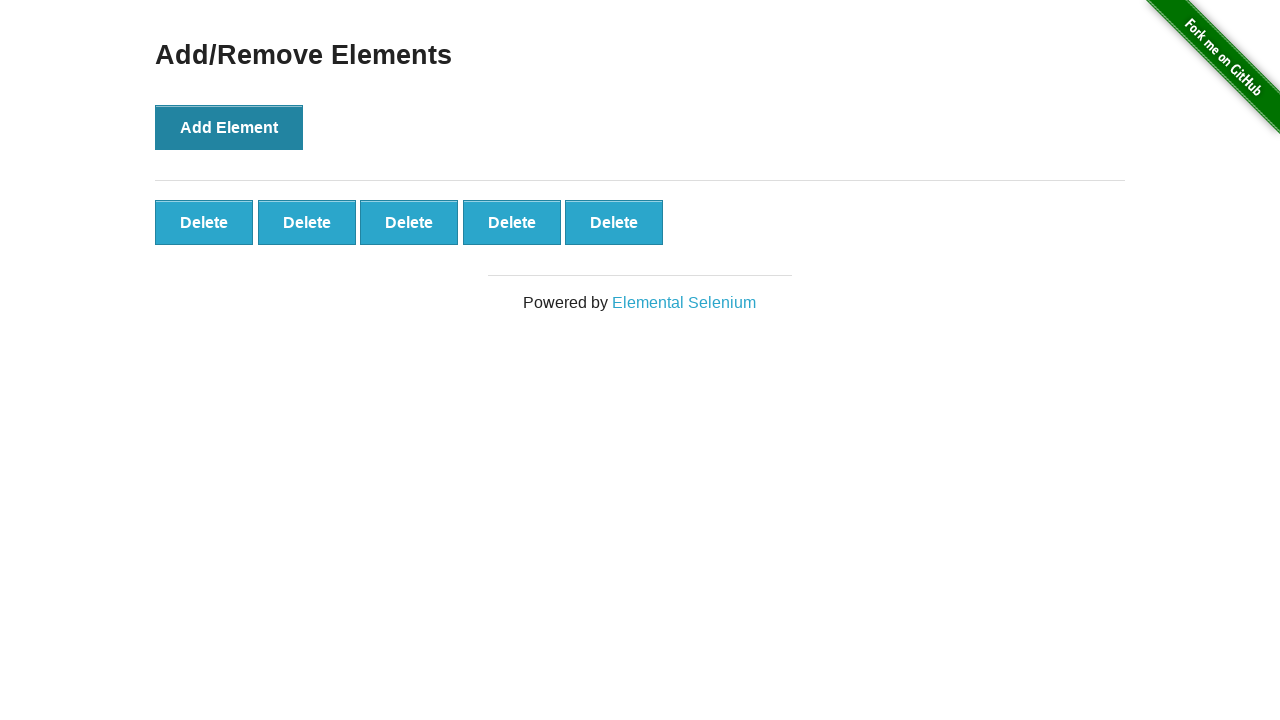

Clicked delete button to remove element (iteration 1/5) at (204, 222) on button.added-manually >> nth=0
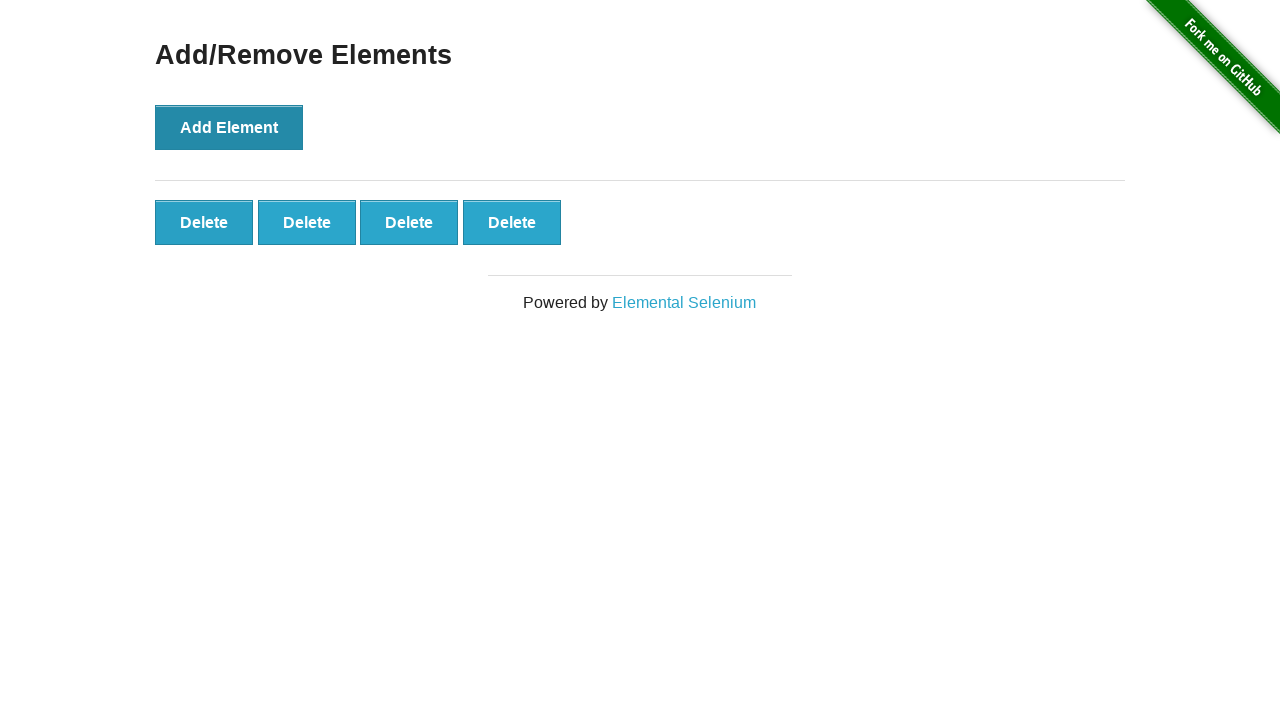

Clicked delete button to remove element (iteration 2/5) at (204, 222) on button.added-manually >> nth=0
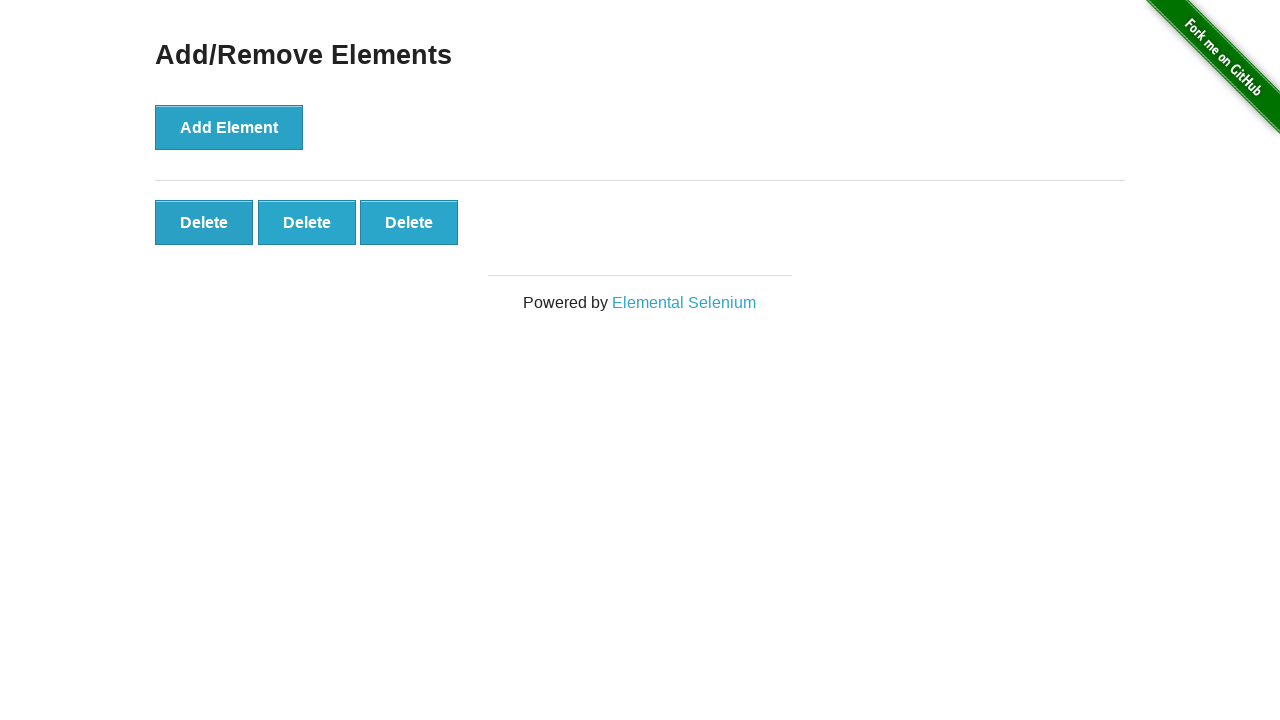

Clicked delete button to remove element (iteration 3/5) at (204, 222) on button.added-manually >> nth=0
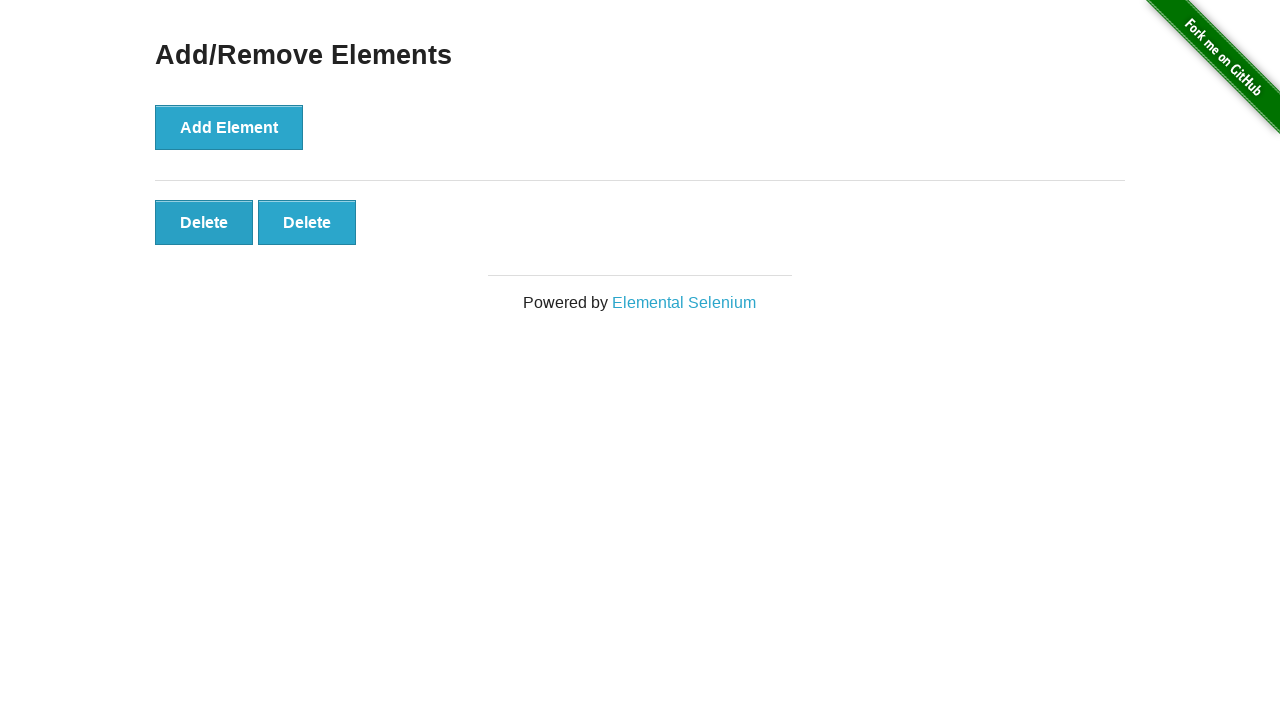

Clicked delete button to remove element (iteration 4/5) at (204, 222) on button.added-manually >> nth=0
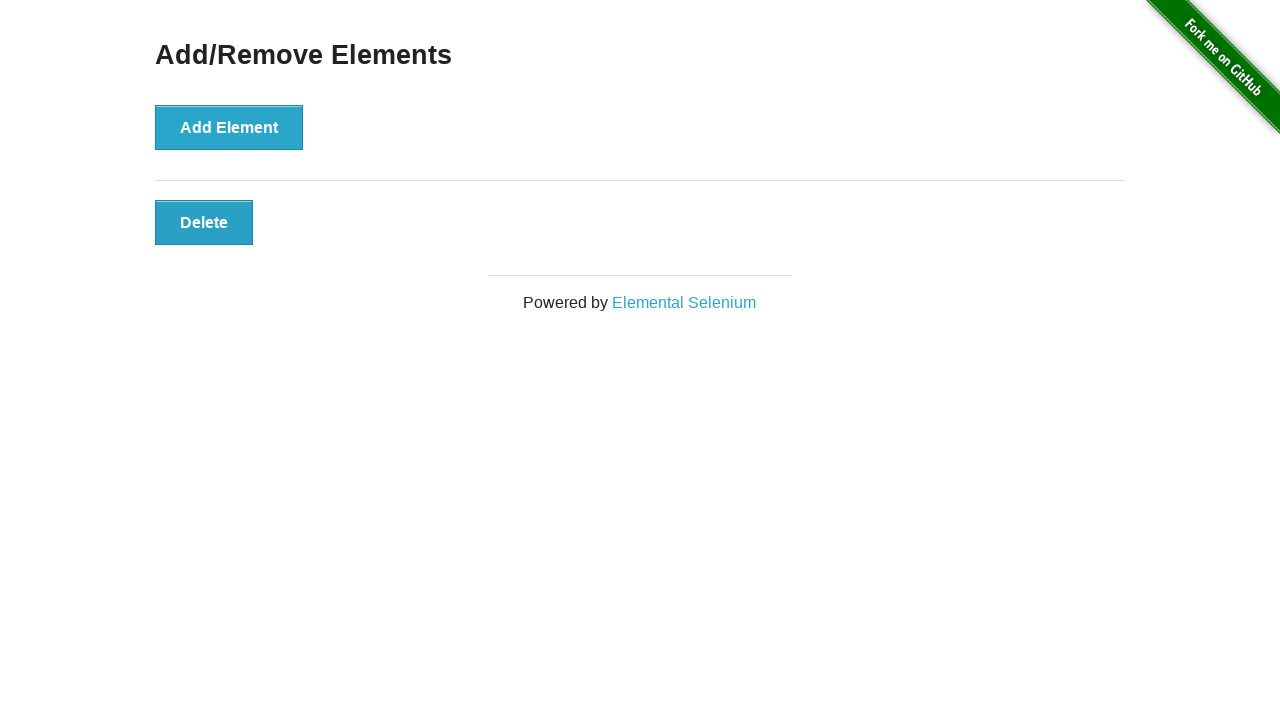

Clicked delete button to remove element (iteration 5/5) at (204, 222) on button.added-manually >> nth=0
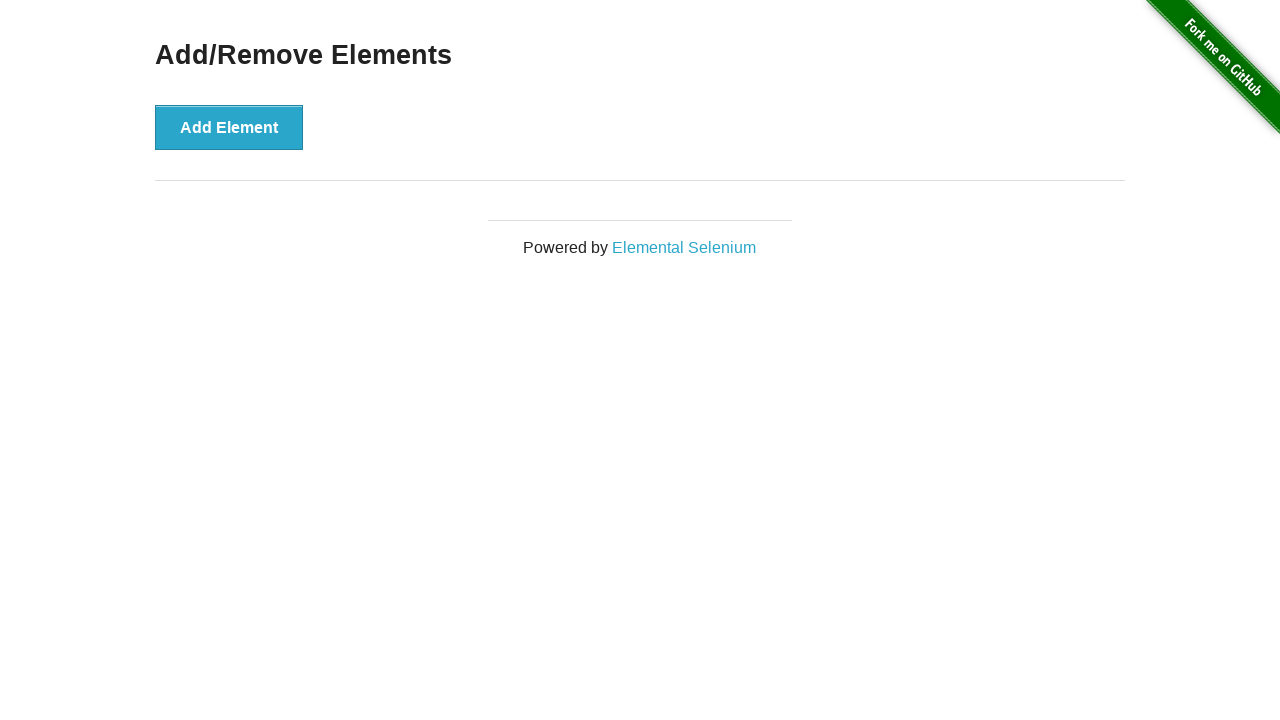

Located all delete buttons to verify elements were removed
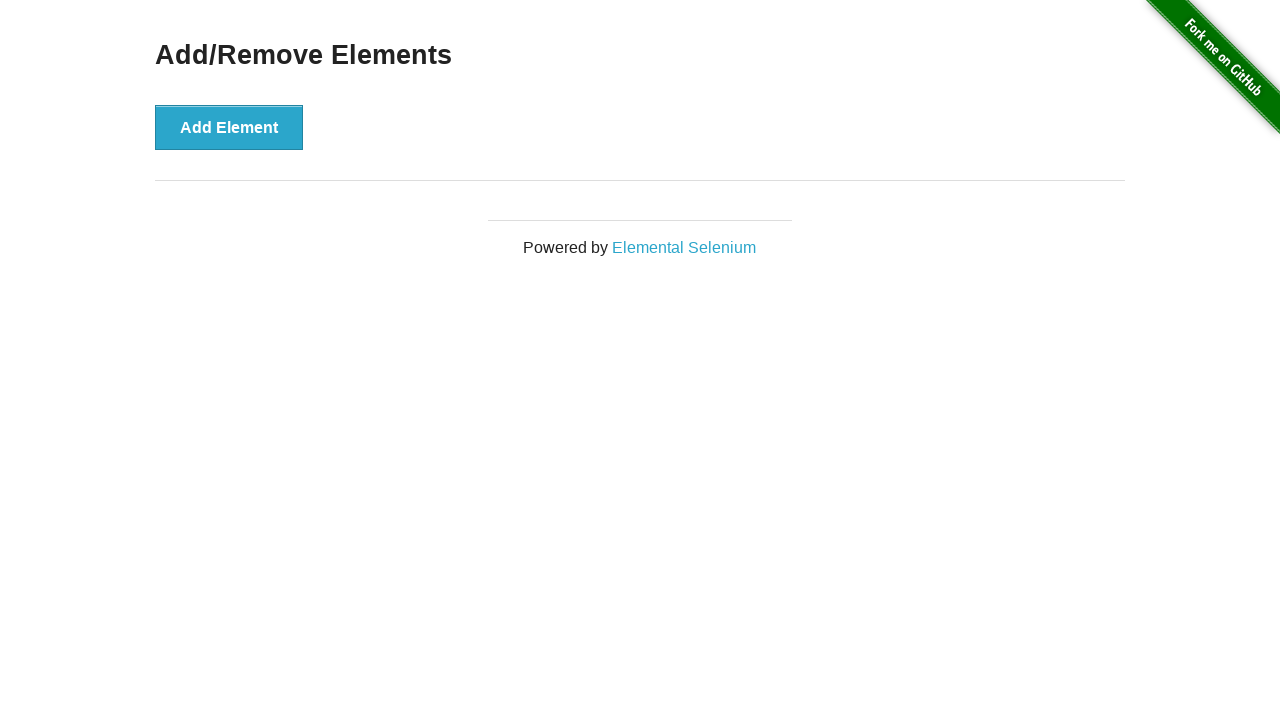

Verified that all 5 elements were successfully removed
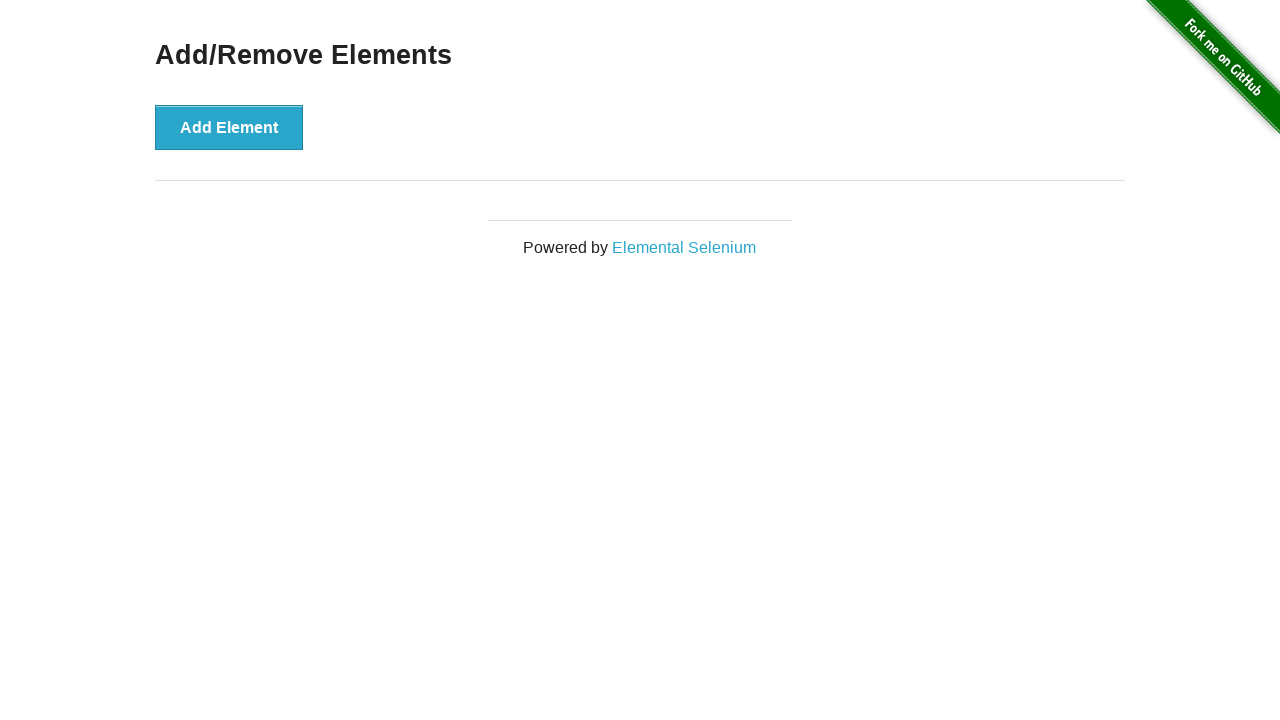

Navigated back to previous page
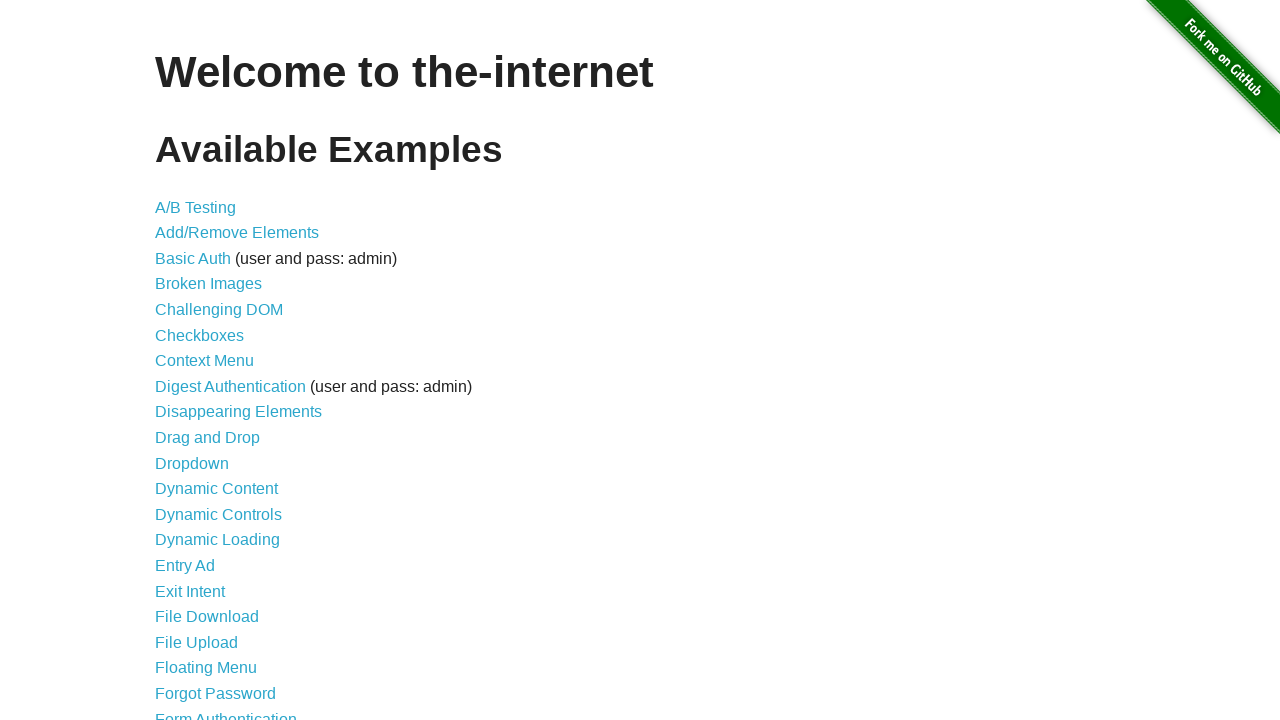

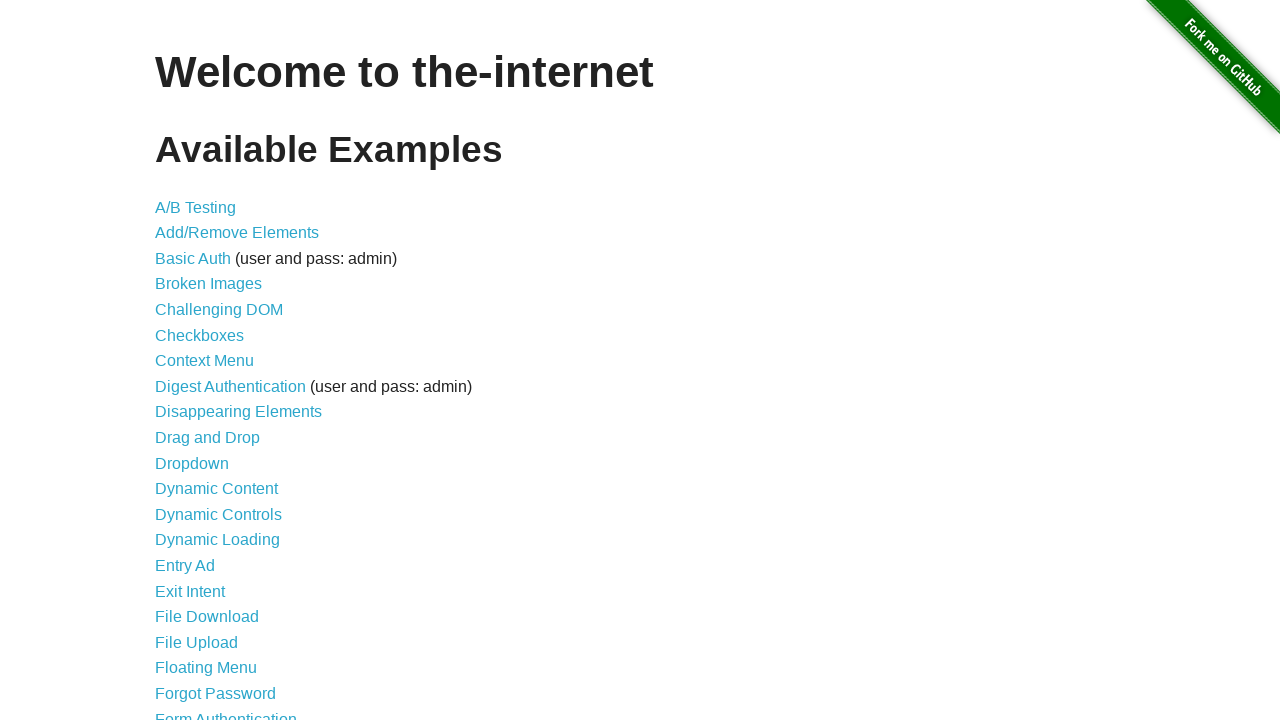